Tests the online calculator by performing two arithmetic operations: first multiplying 5 * 5 to get 25, then subtracting 50 - 50 to get 0, clearing the screen between calculations.

Starting URL: http://www.calculator.net

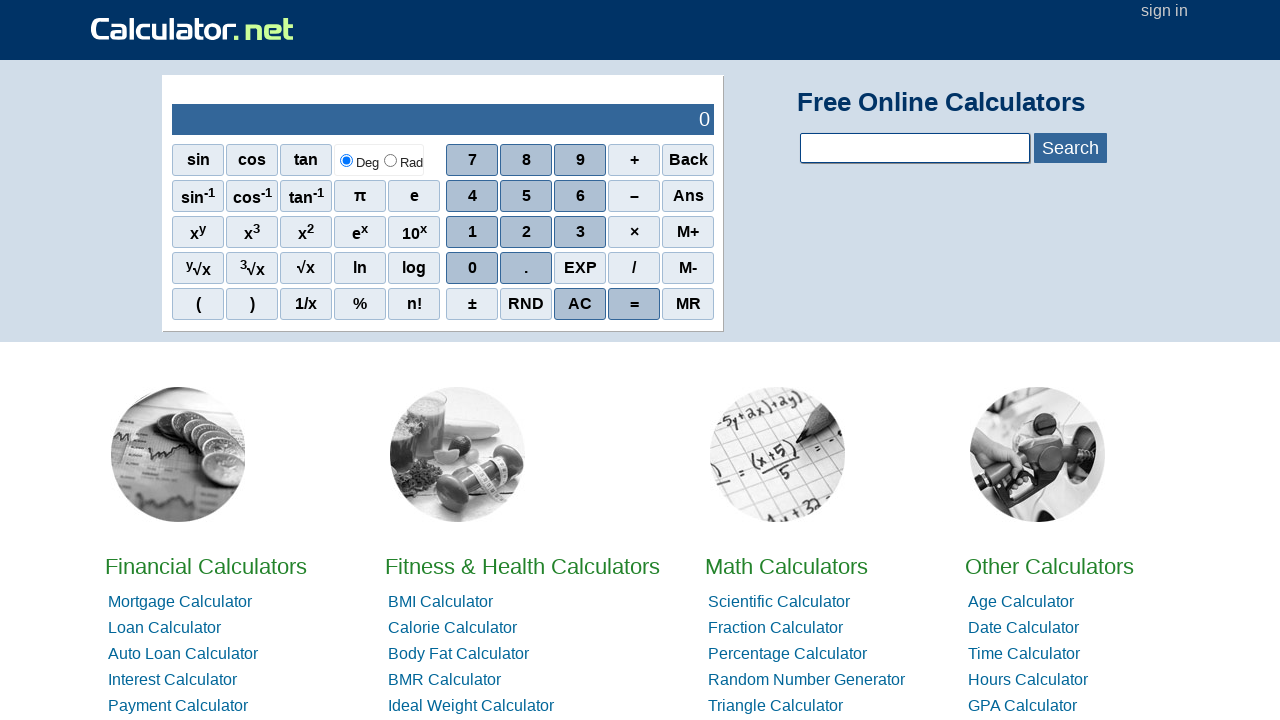

Clicked first 5 for multiplication calculation at (526, 196) on xpath=/html/body/div[3]/div/table/tbody/tr/td[1]/table/tbody/tr[2]/td[2]/div/div
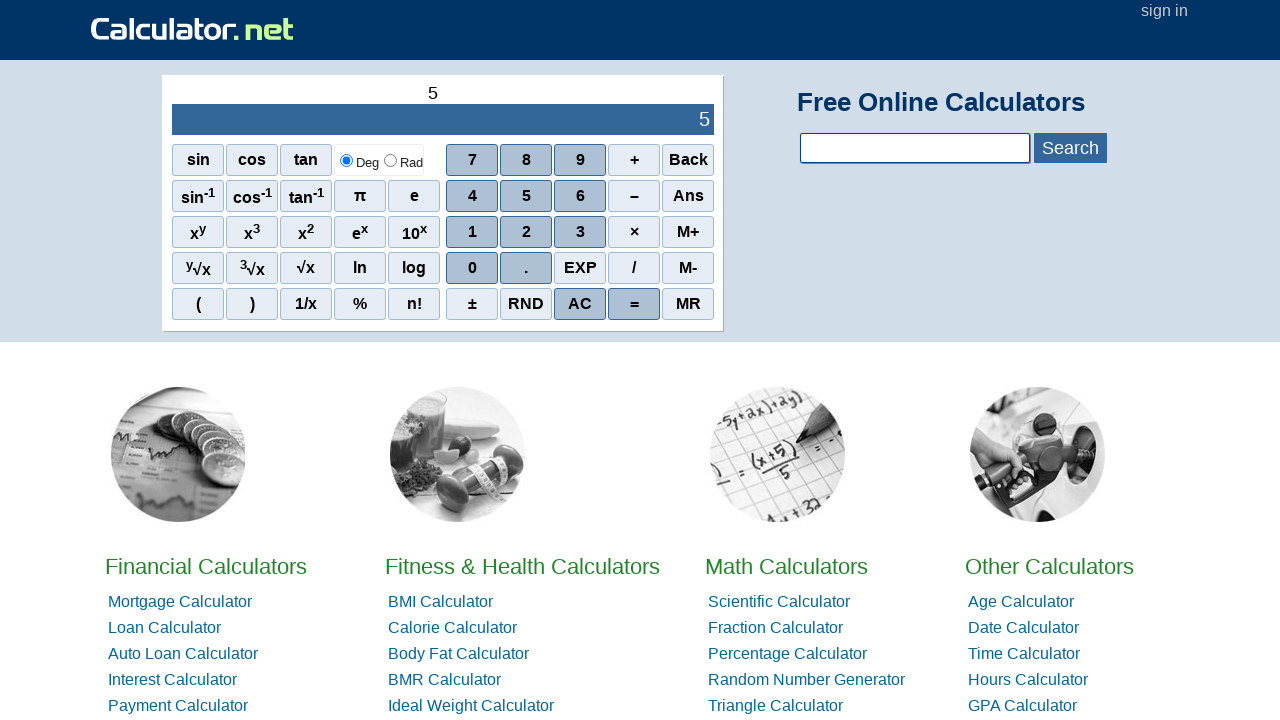

Clicked multiply (*) operator at (634, 232) on xpath=/html/body/div[3]/div/table/tbody/tr/td[1]/table/tbody/tr[2]/td[2]/div/div
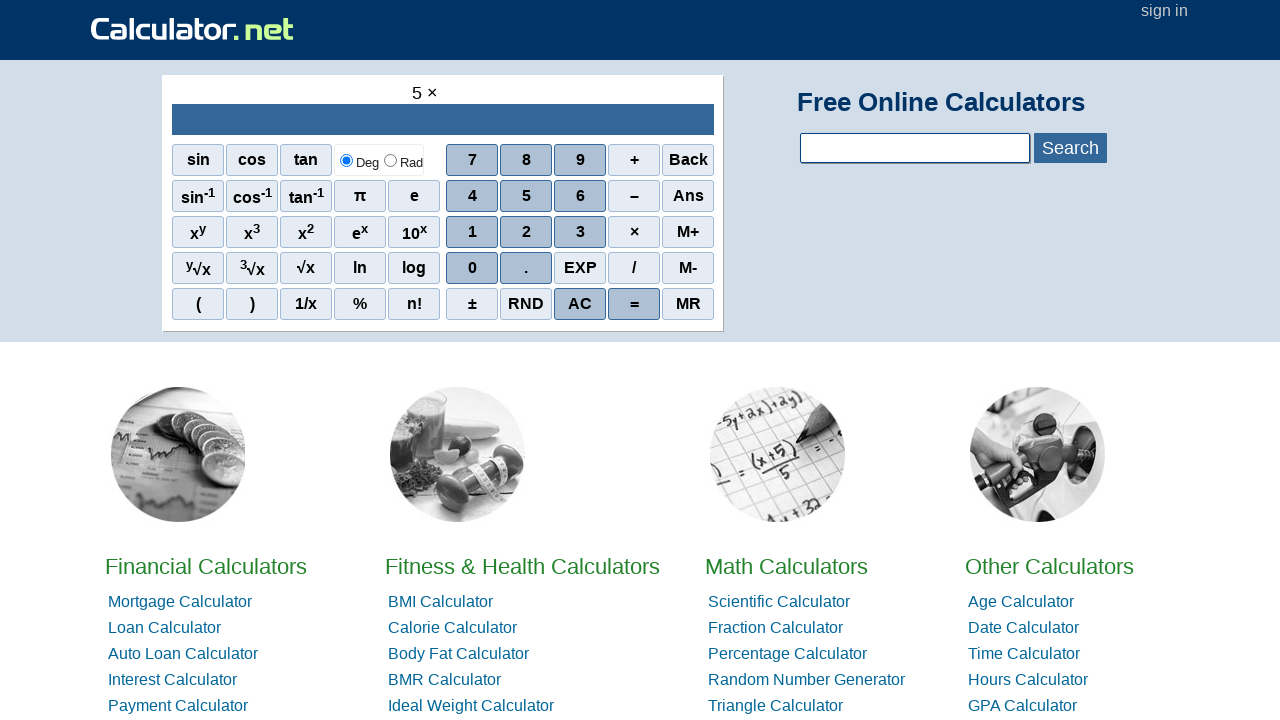

Clicked second 5 for multiplication calculation at (526, 196) on xpath=/html/body/div[3]/div/table/tbody/tr/td[1]/table/tbody/tr[2]/td[2]/div/div
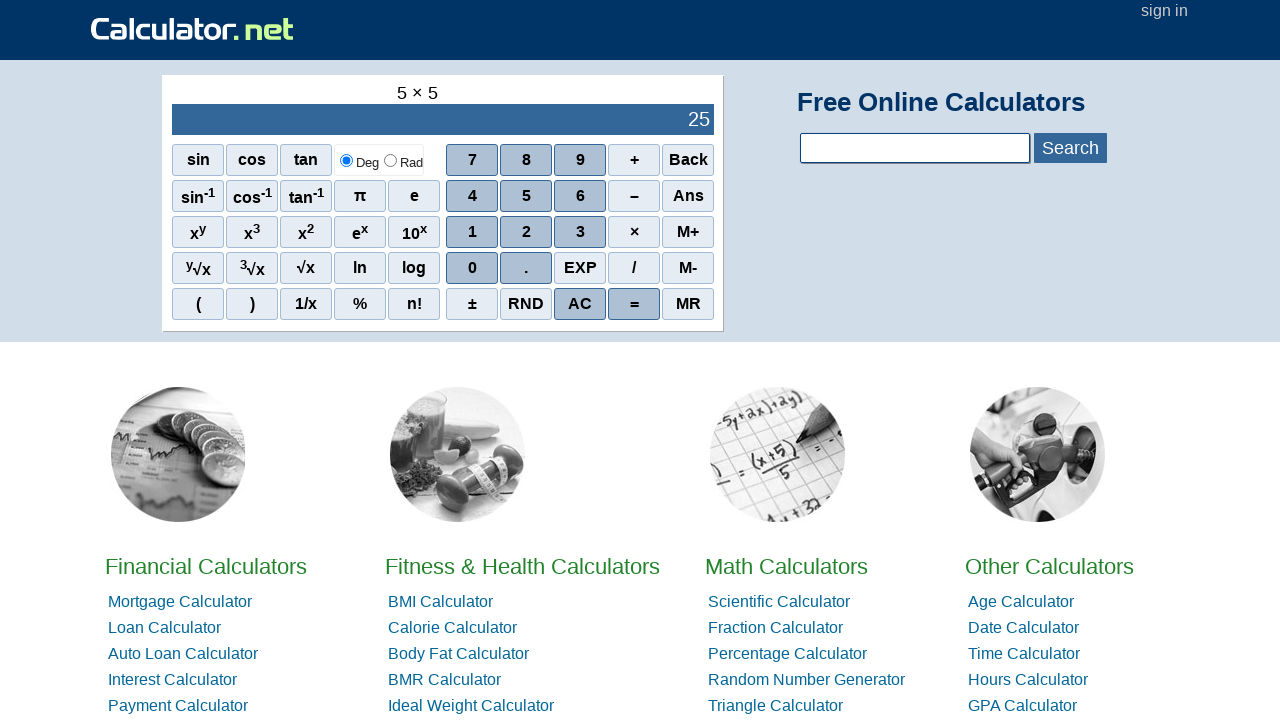

Clicked equals (=) to complete 5 * 5 calculation, result is 25 at (634, 304) on xpath=/html/body/div[3]/div/table/tbody/tr/td[1]/table/tbody/tr[2]/td[2]/div/div
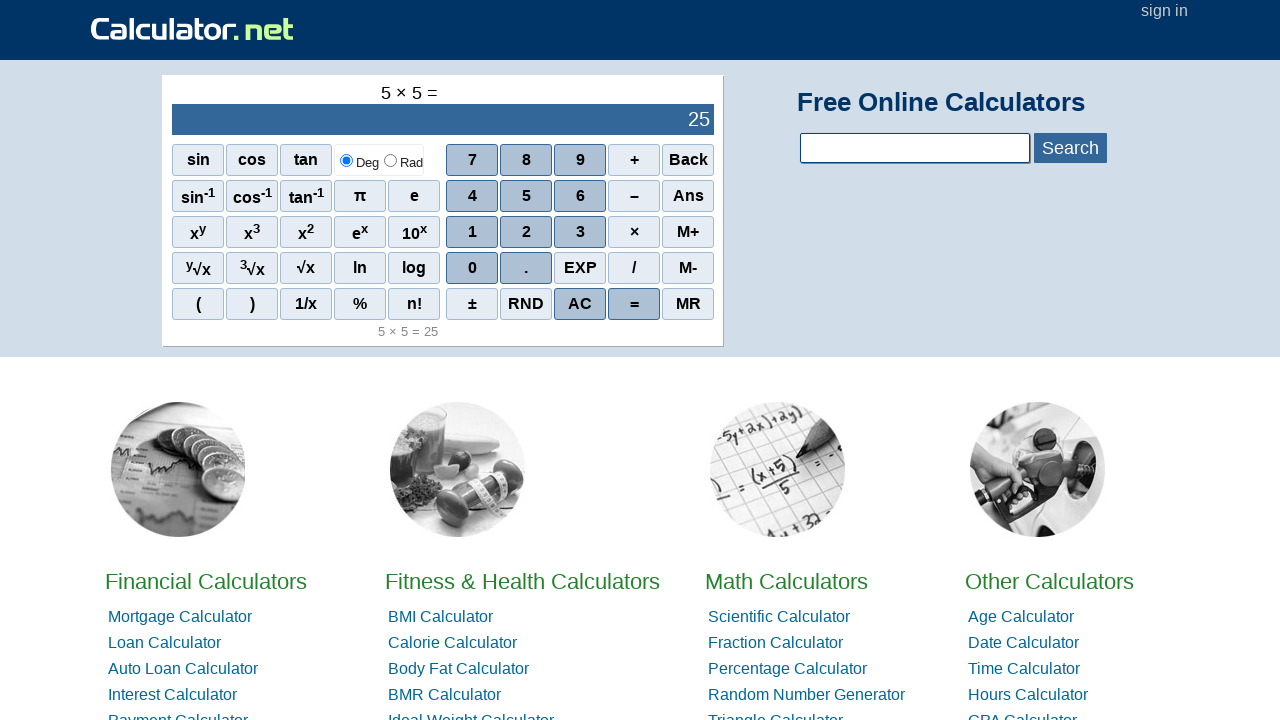

Cleared calculator screen between calculations at (580, 304) on xpath=/html/body/div[3]/div/table/tbody/tr/td[1]/table/tbody/tr[2]/td[2]/div/div
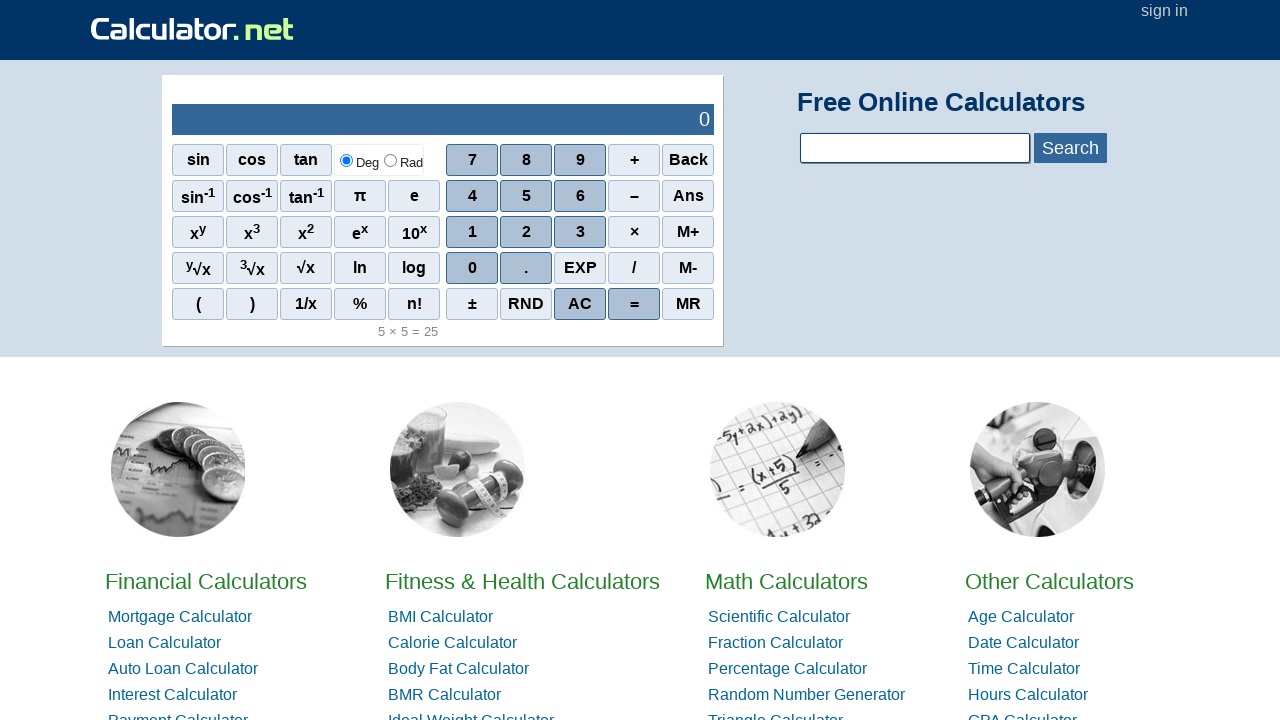

Clicked first 5 for subtraction calculation at (526, 196) on xpath=/html/body/div[3]/div/table/tbody/tr/td[1]/table/tbody/tr[2]/td[2]/div/div
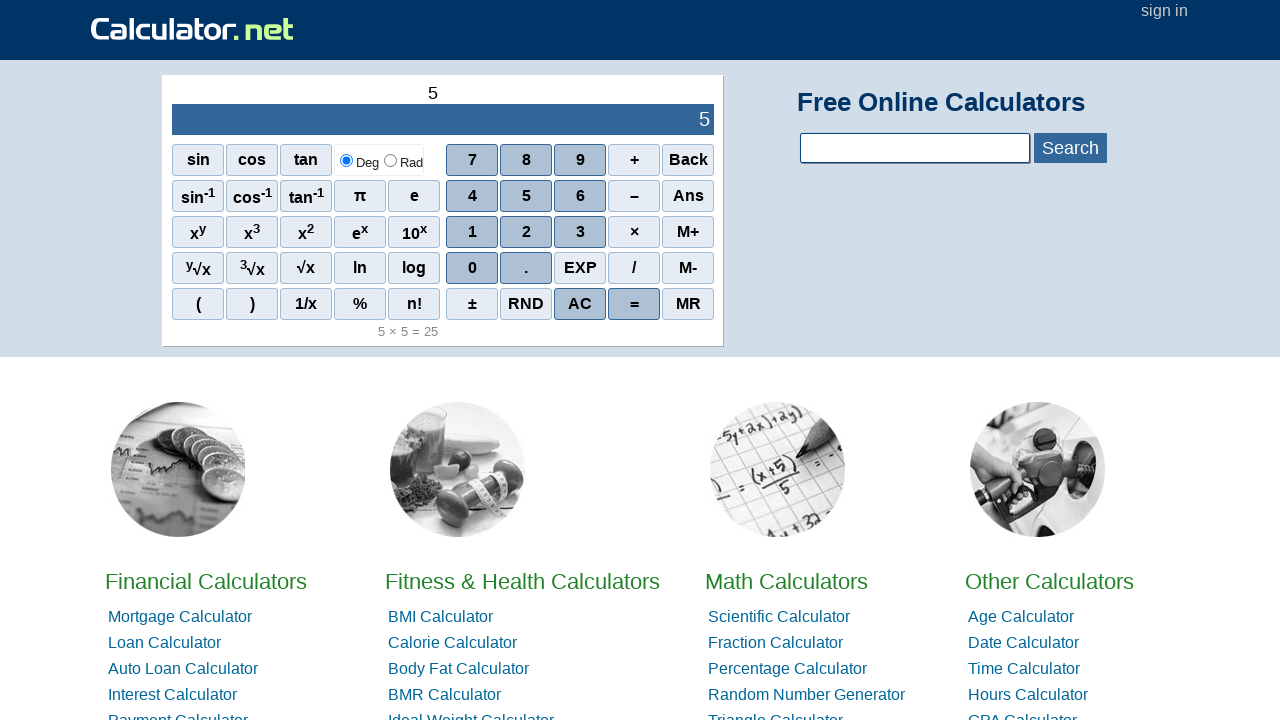

Clicked 0 to form 50 at (472, 268) on xpath=/html/body/div[3]/div/table/tbody/tr/td[1]/table/tbody/tr[2]/td[2]/div/div
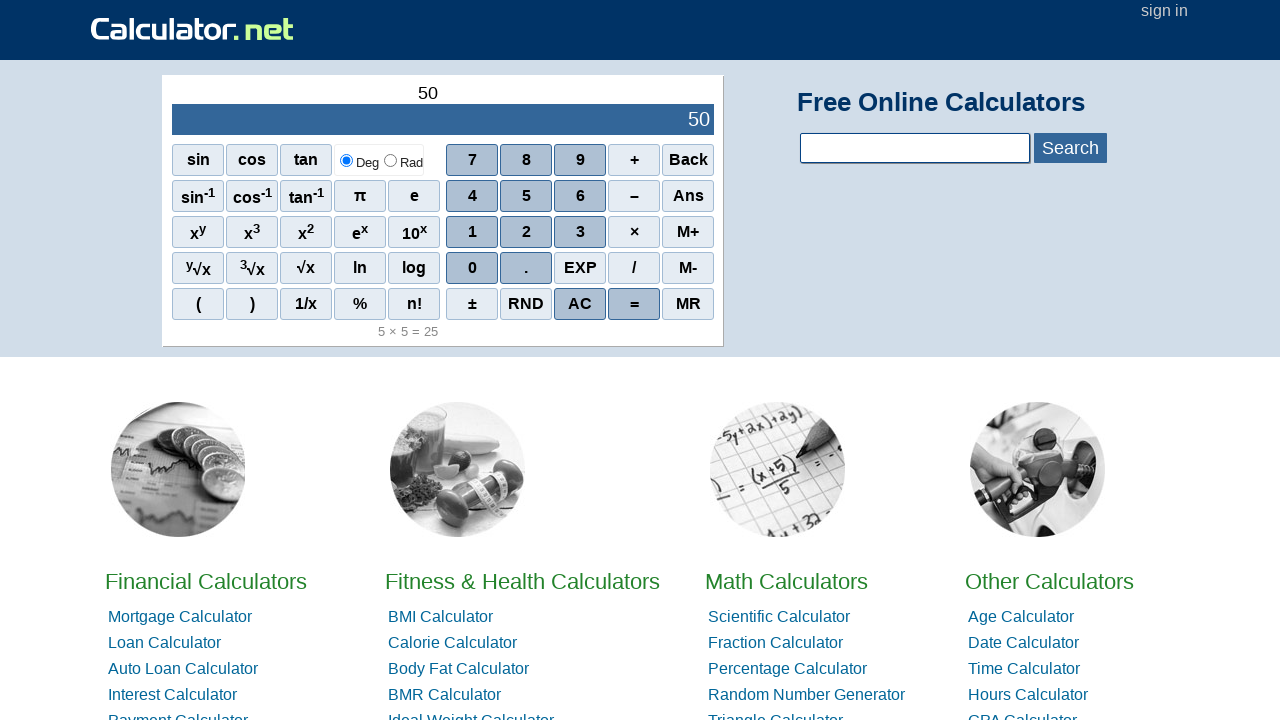

Clicked minus (-) operator at (634, 196) on xpath=/html/body/div[3]/div/table/tbody/tr/td[1]/table/tbody/tr[2]/td[2]/div/div
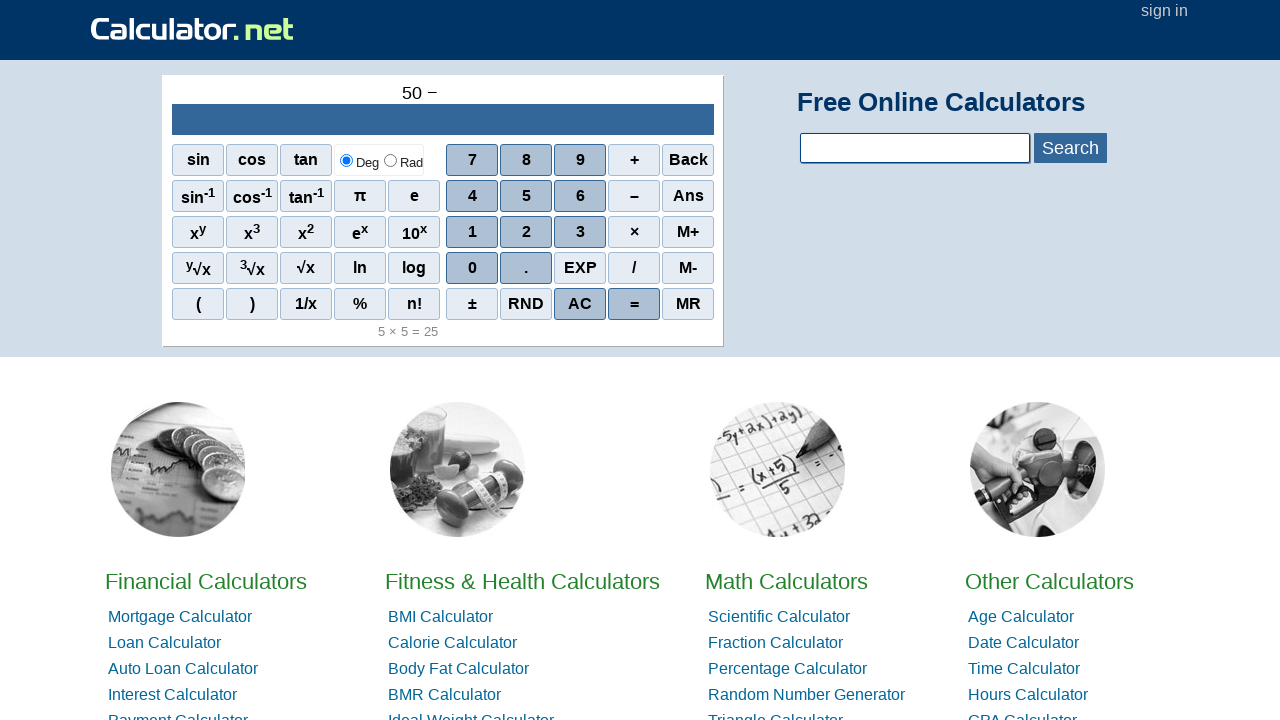

Clicked second 5 for subtraction calculation at (526, 196) on xpath=/html/body/div[3]/div/table/tbody/tr/td[1]/table/tbody/tr[2]/td[2]/div/div
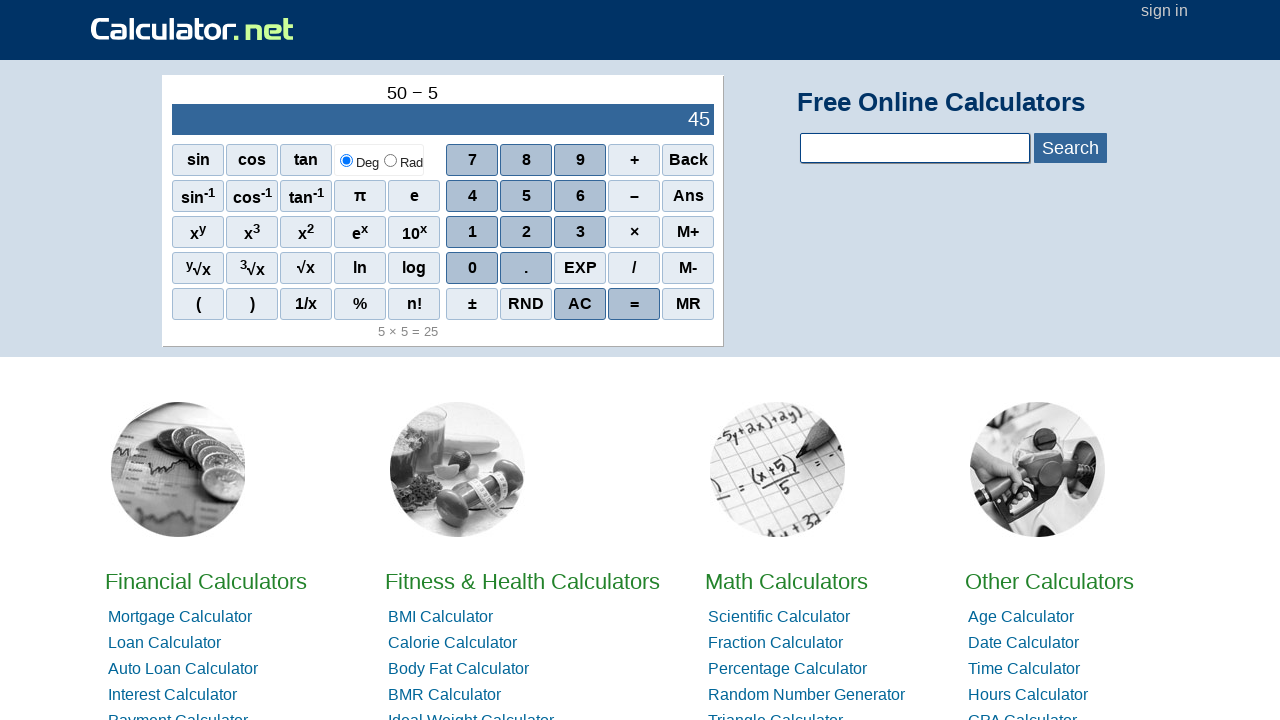

Clicked 0 to form second 50 at (472, 268) on xpath=/html/body/div[3]/div/table/tbody/tr/td[1]/table/tbody/tr[2]/td[2]/div/div
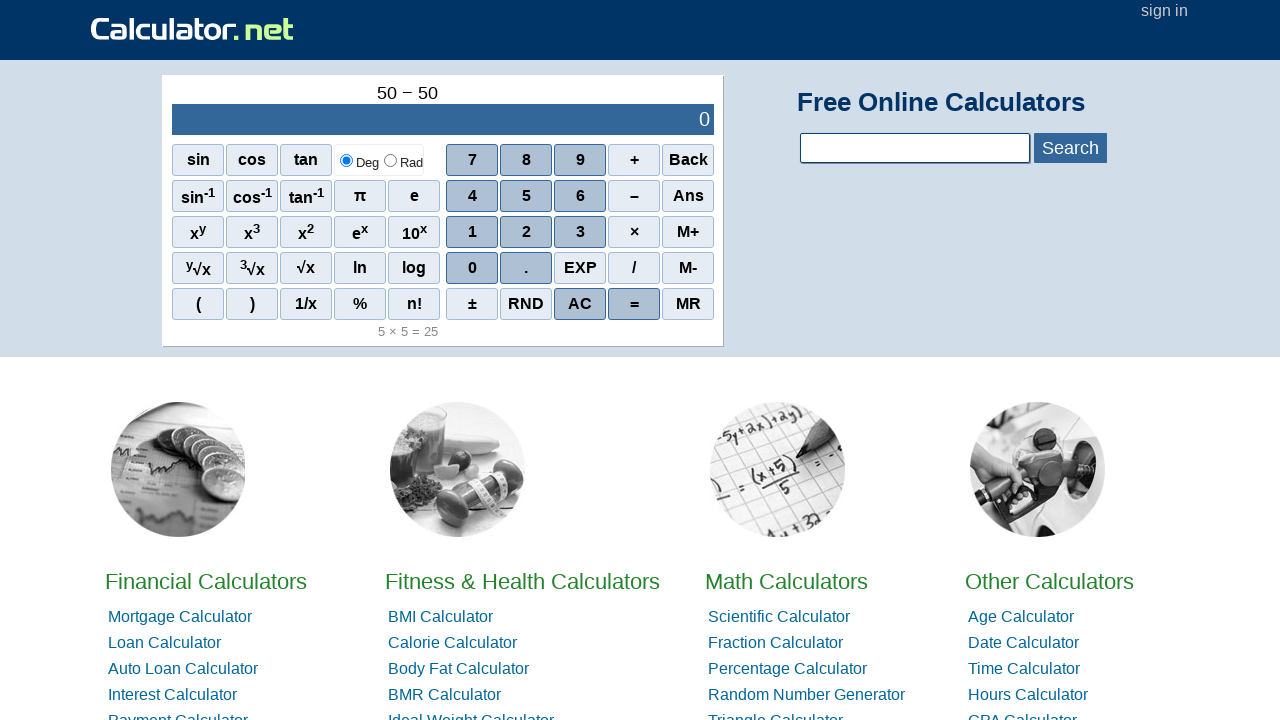

Clicked equals (=) to complete 50 - 50 calculation, result is 0 at (634, 304) on xpath=/html/body/div[3]/div/table/tbody/tr/td[1]/table/tbody/tr[2]/td[2]/div/div
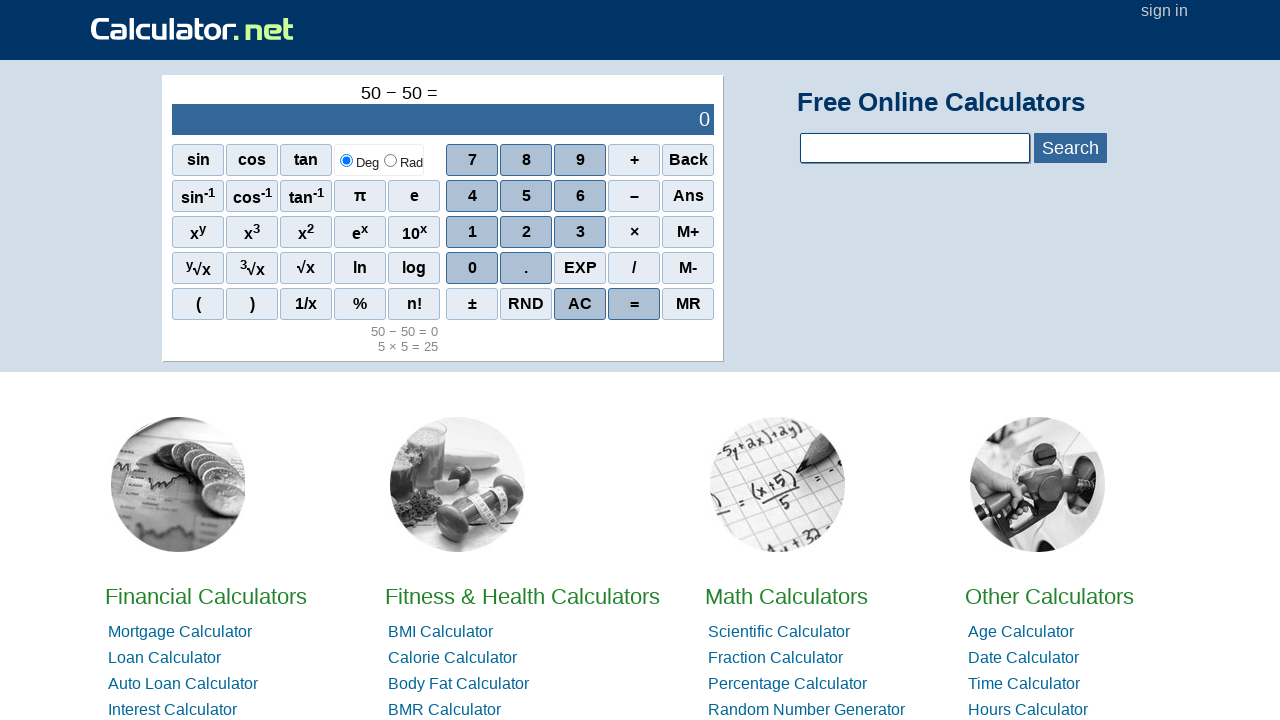

Cleared calculator screen after final calculation at (580, 304) on xpath=/html/body/div[3]/div/table/tbody/tr/td[1]/table/tbody/tr[2]/td[2]/div/div
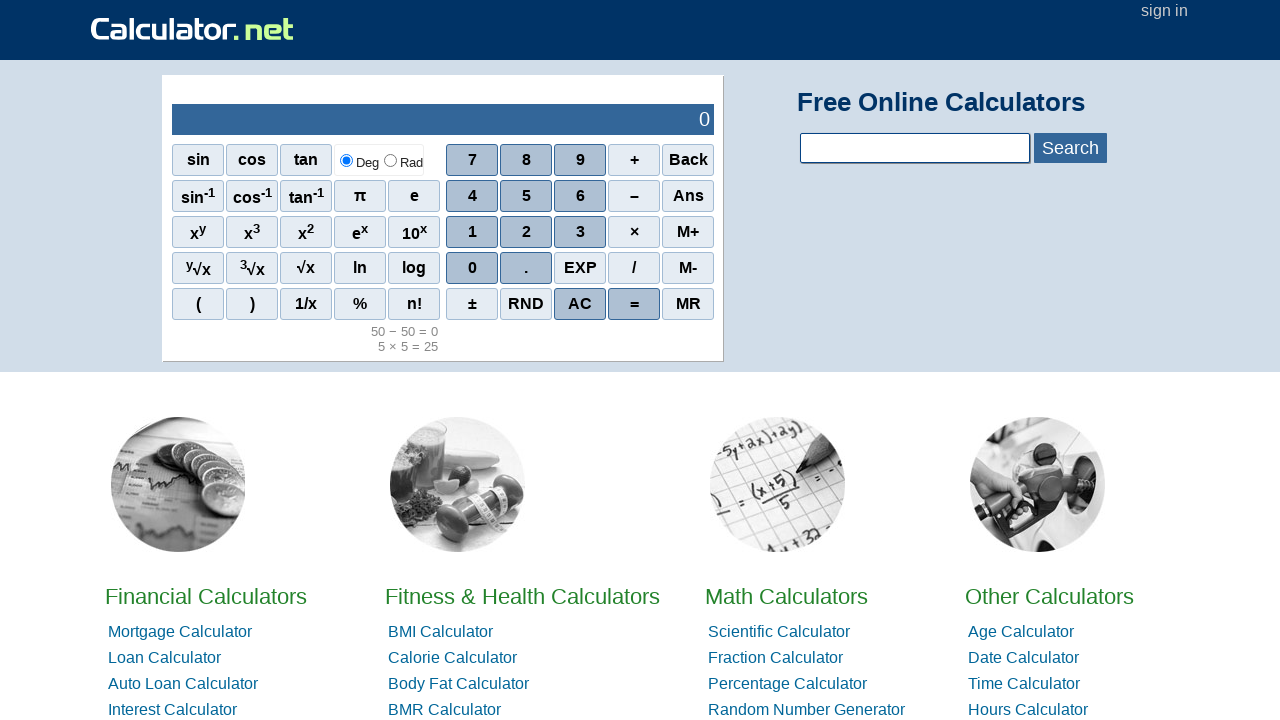

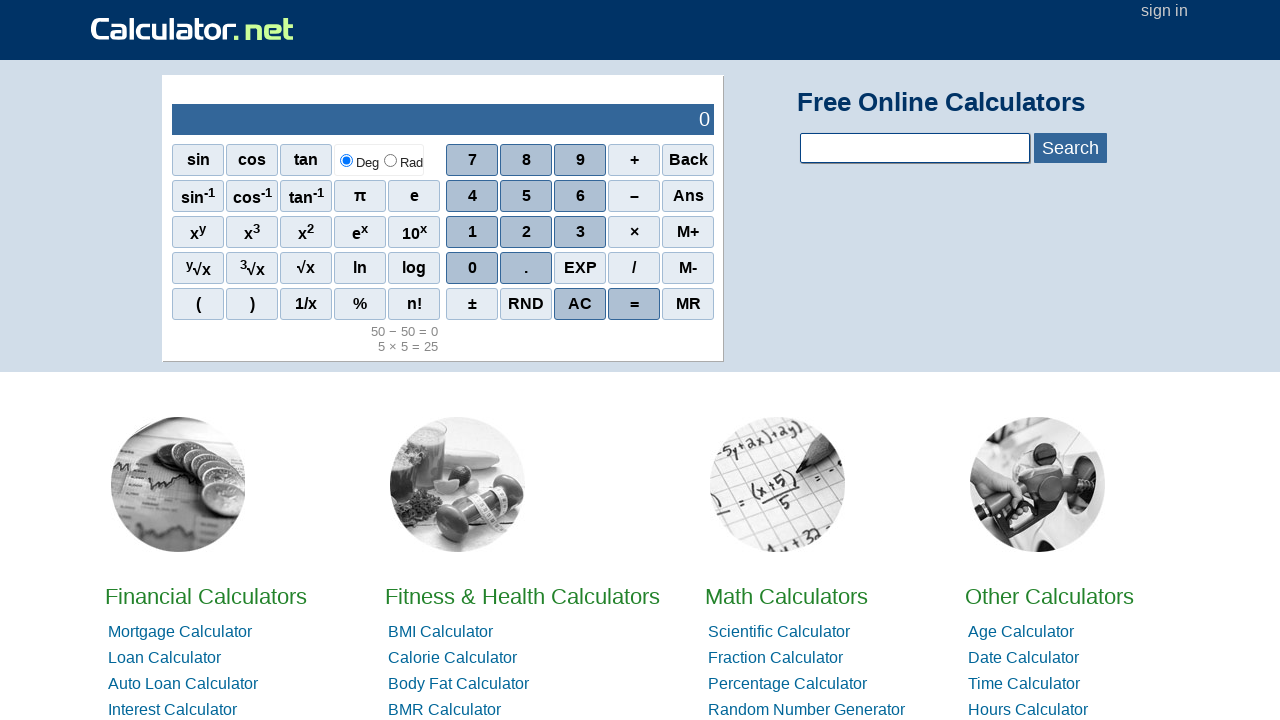